A more resilient test for multiple window functionality that stores the initial window handle, clicks to open a new window, then explicitly switches between windows to verify their titles.

Starting URL: https://the-internet.herokuapp.com/windows

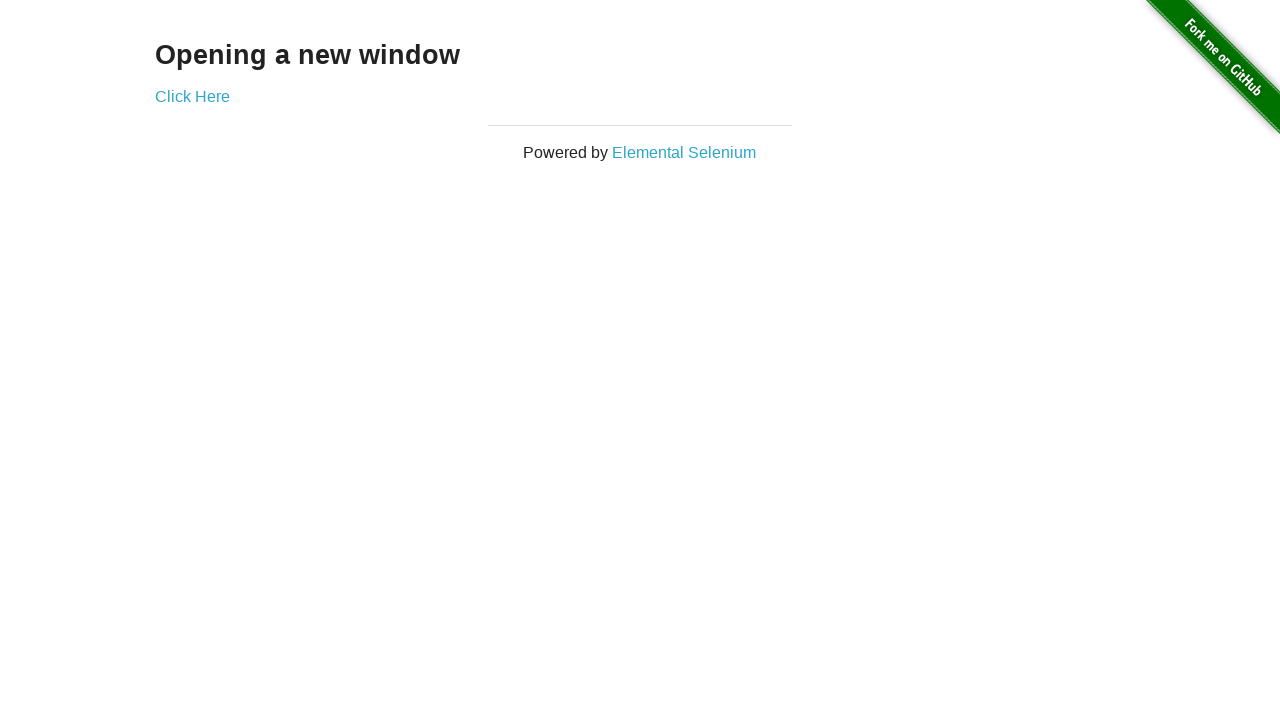

Clicked link to open a new window at (192, 96) on .example a
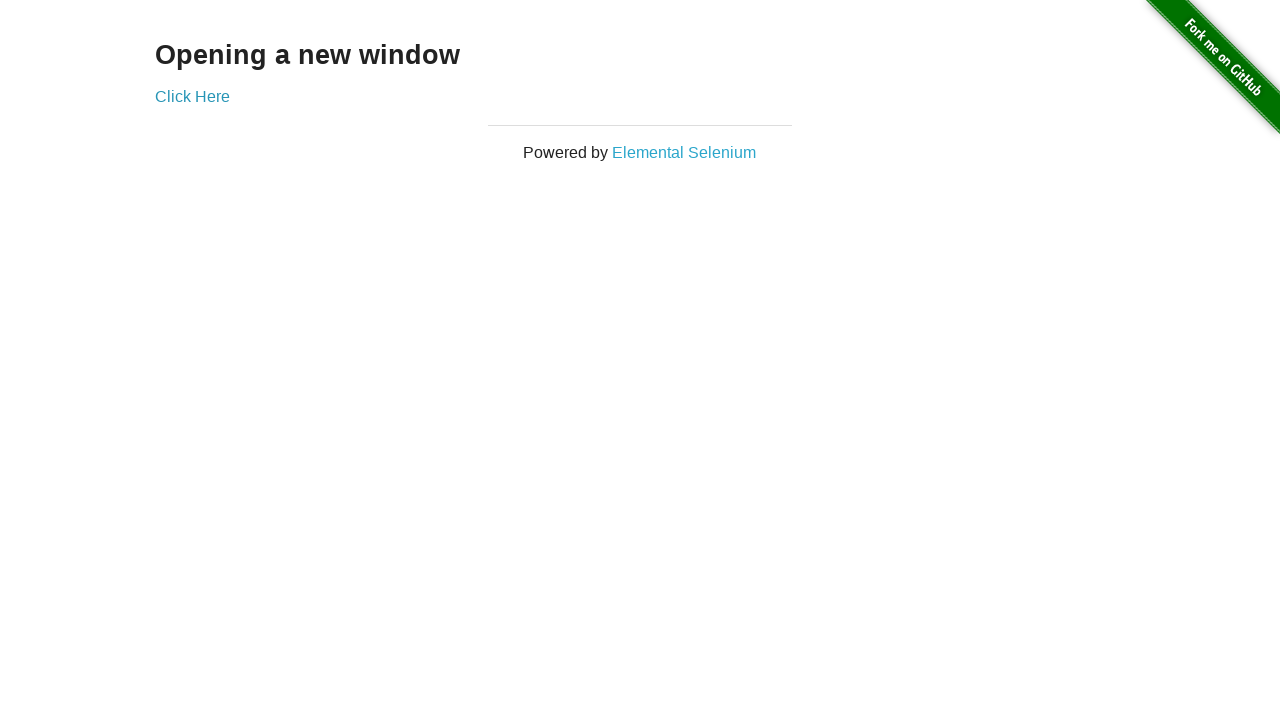

Captured new page handle from popup
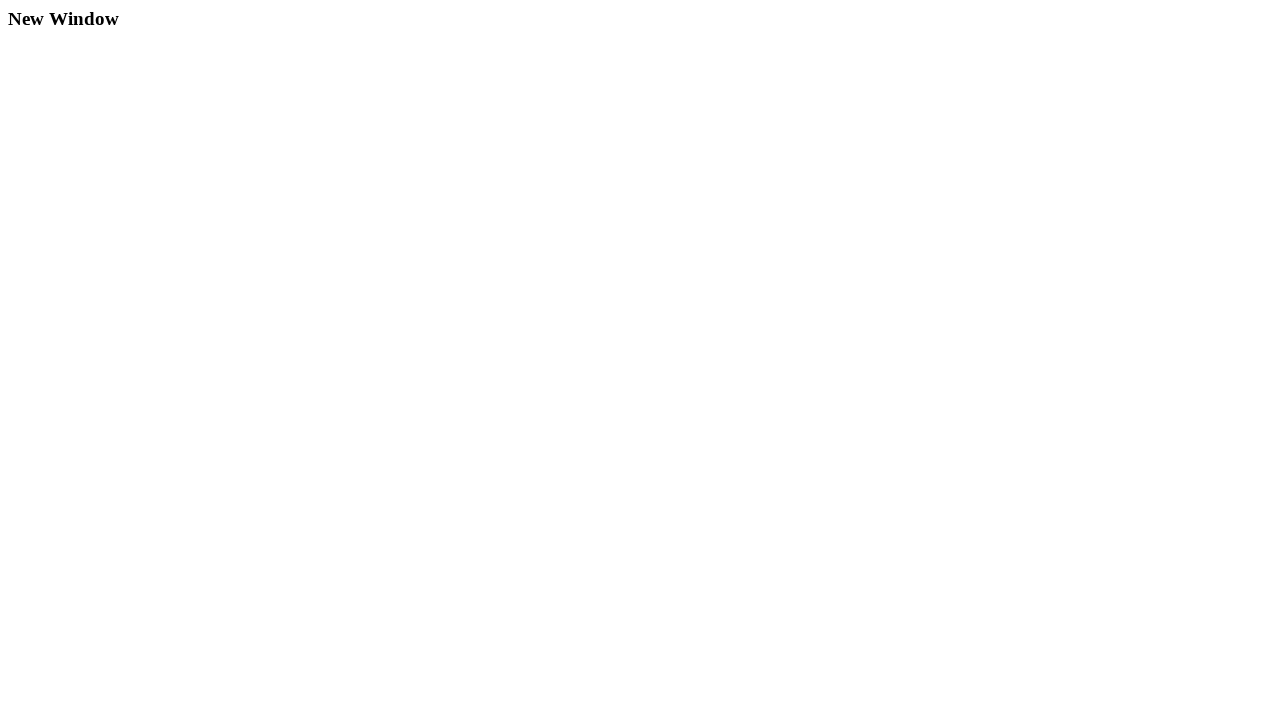

New page finished loading
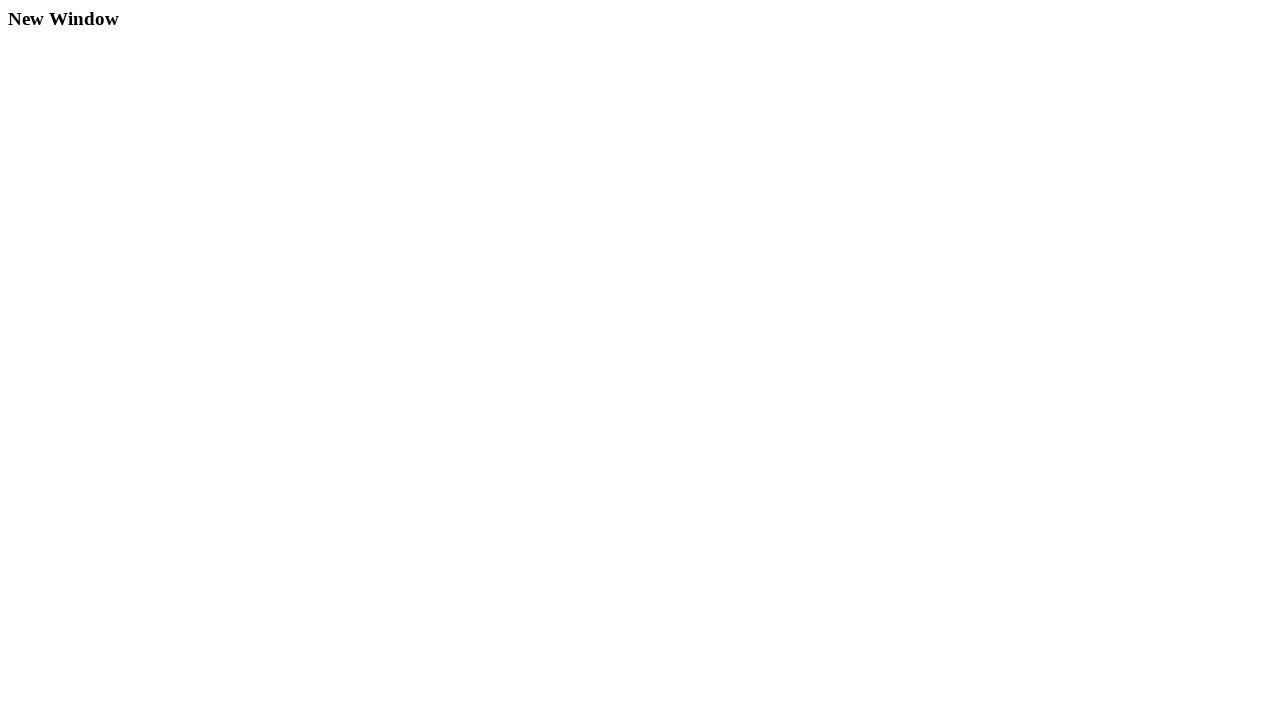

Verified original page title is 'The Internet'
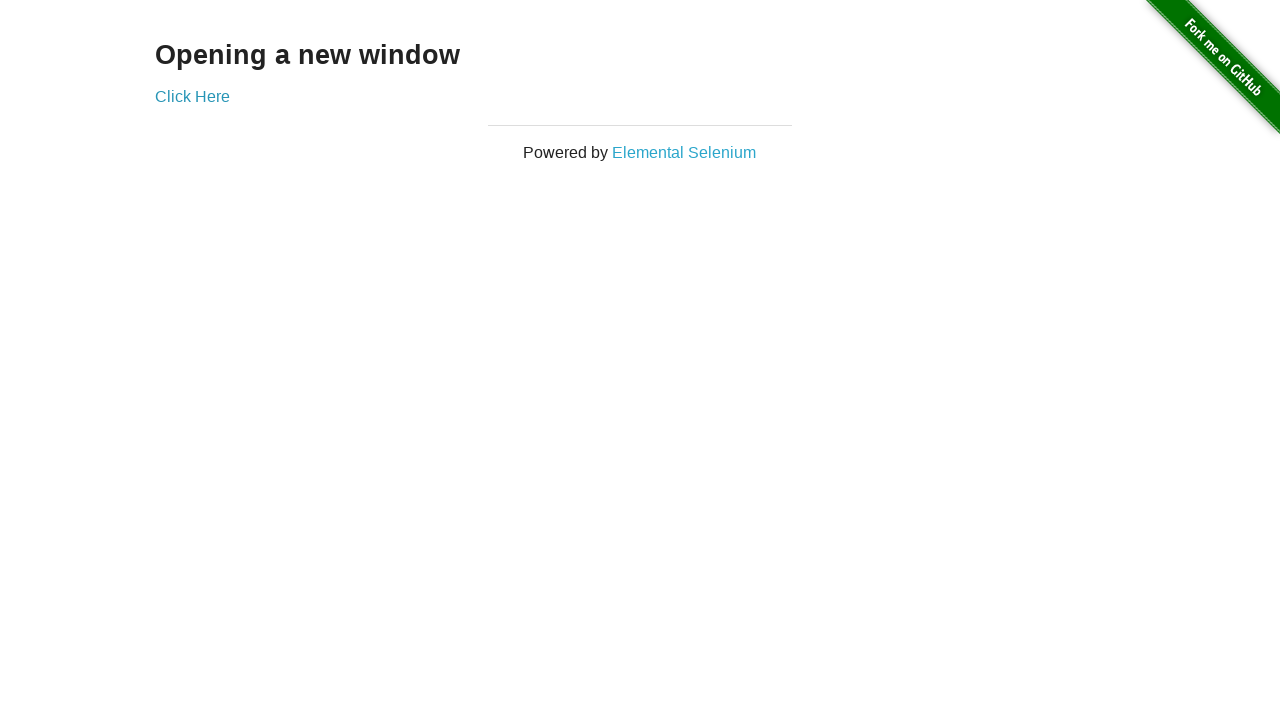

Verified new window title is 'New Window'
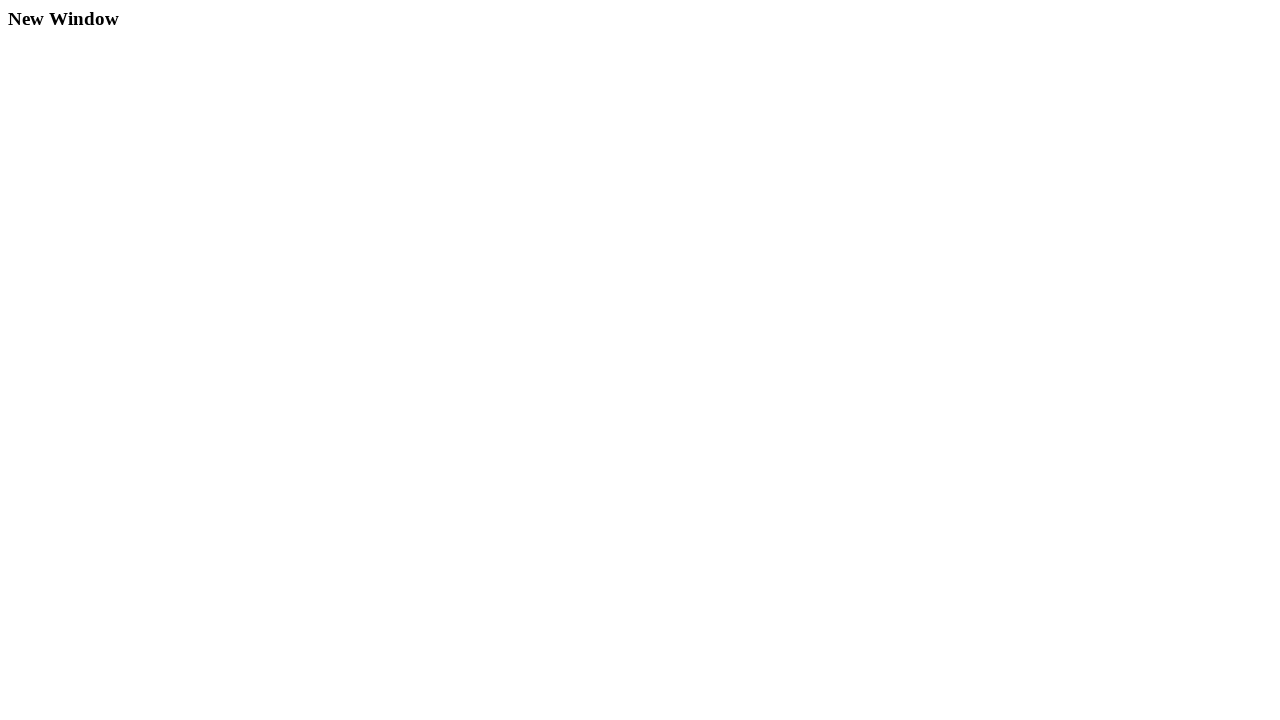

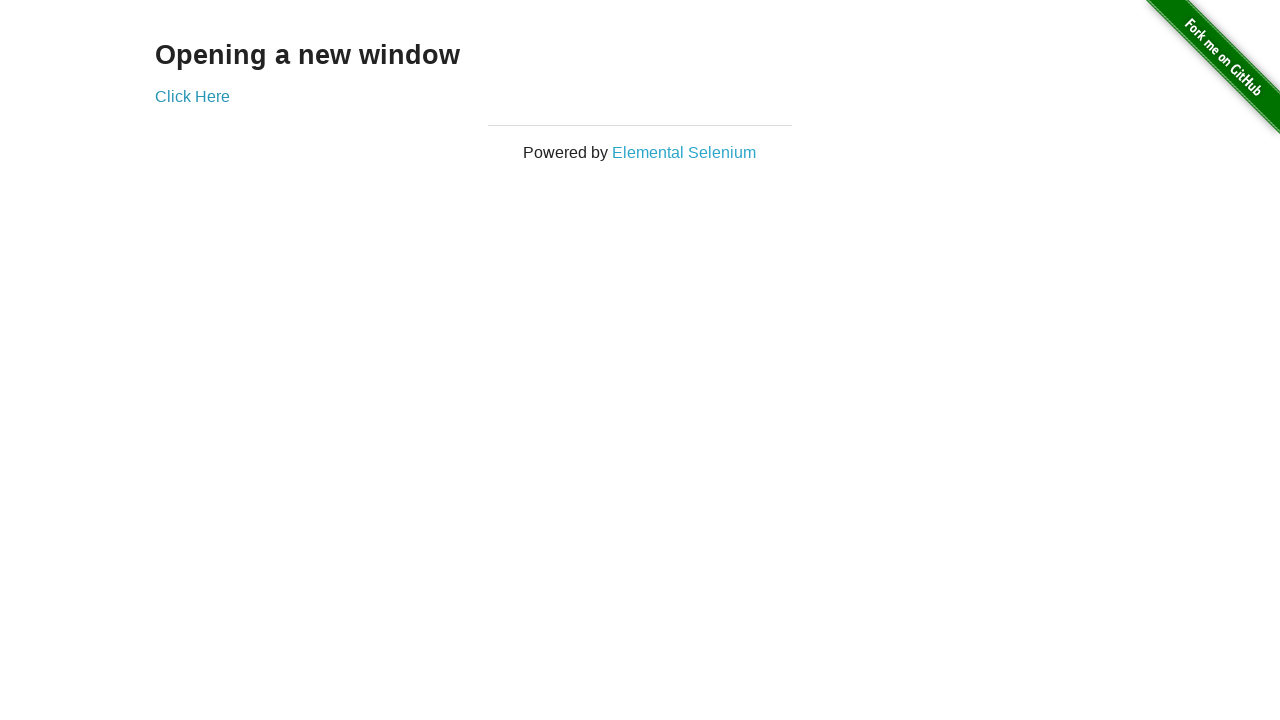